Tests BMI calculator by selecting Male gender, entering age 20, height 180cm, weight 70kg, and verifying the calculated BMI is 21.6

Starting URL: https://practice.expandtesting.com/bmi

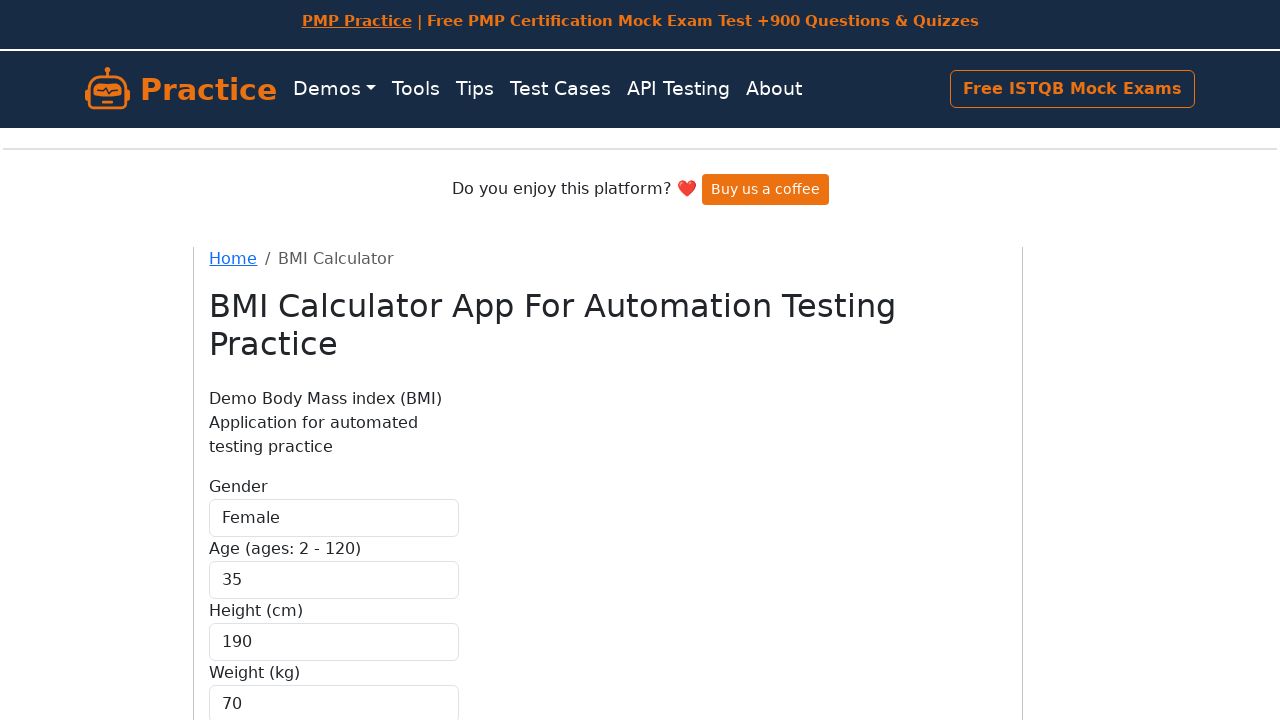

Selected Male gender option on #gender
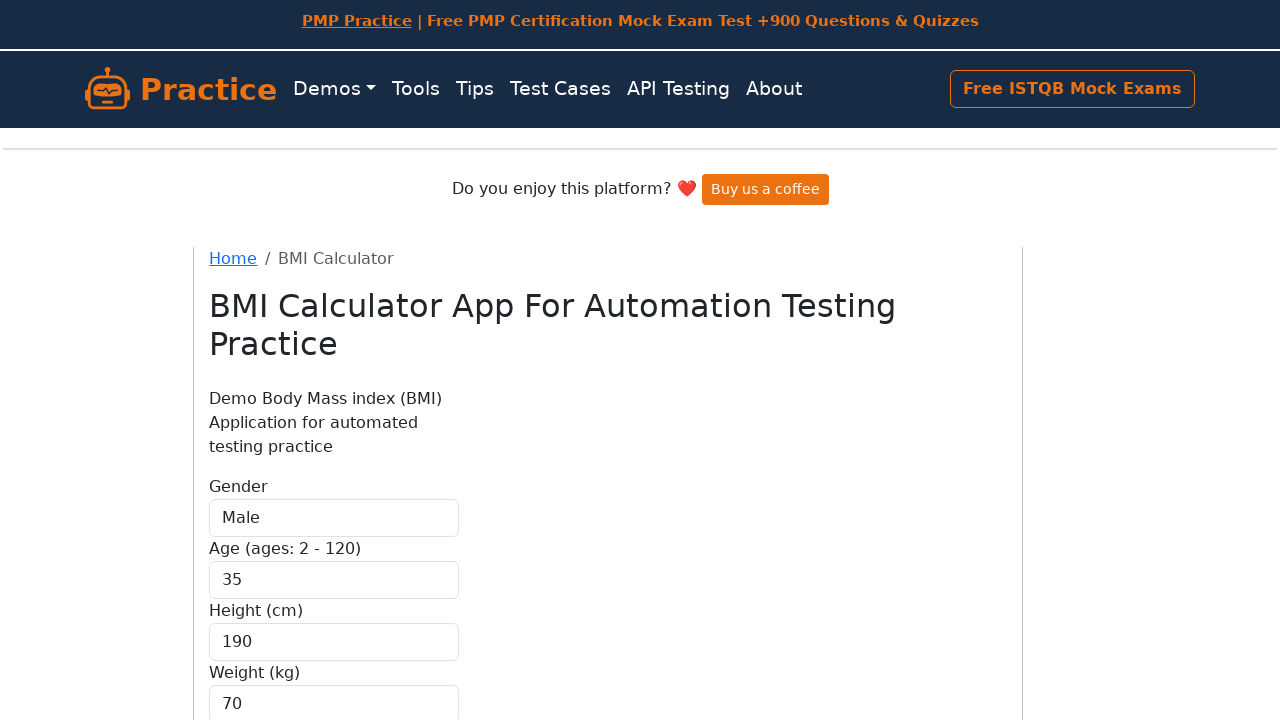

Entered age 20 on #age
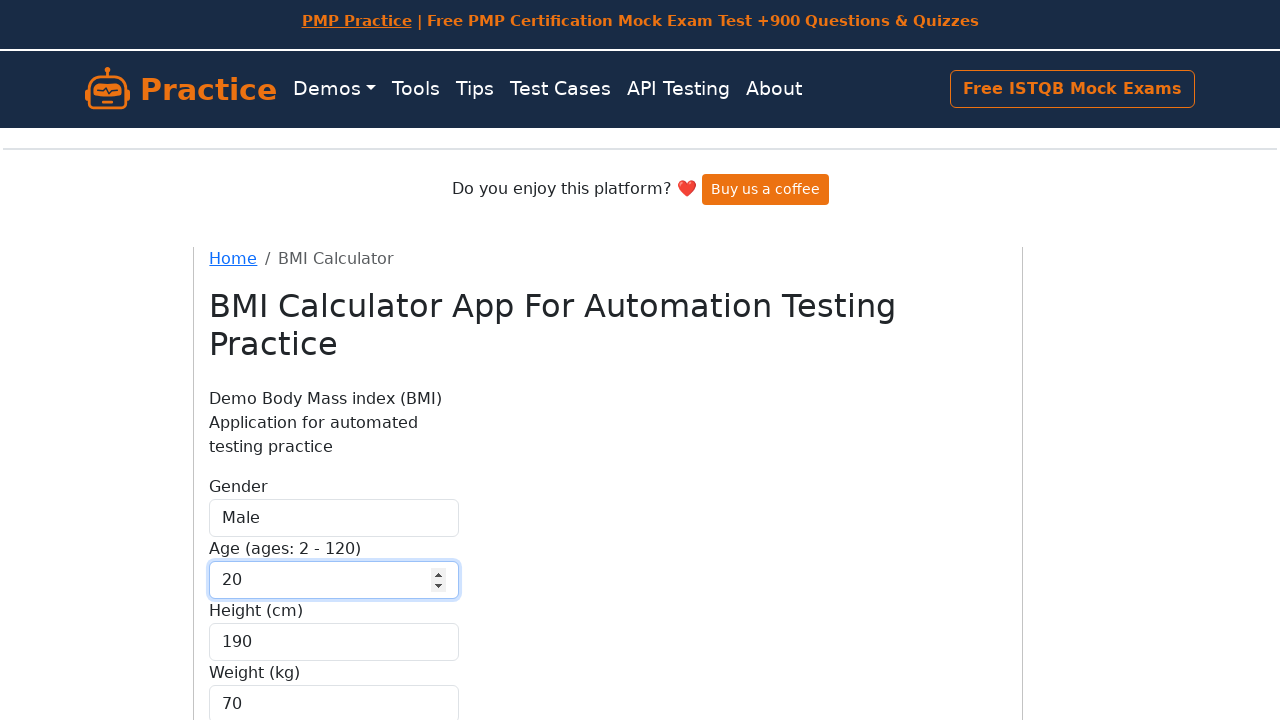

Entered height 180cm on #height
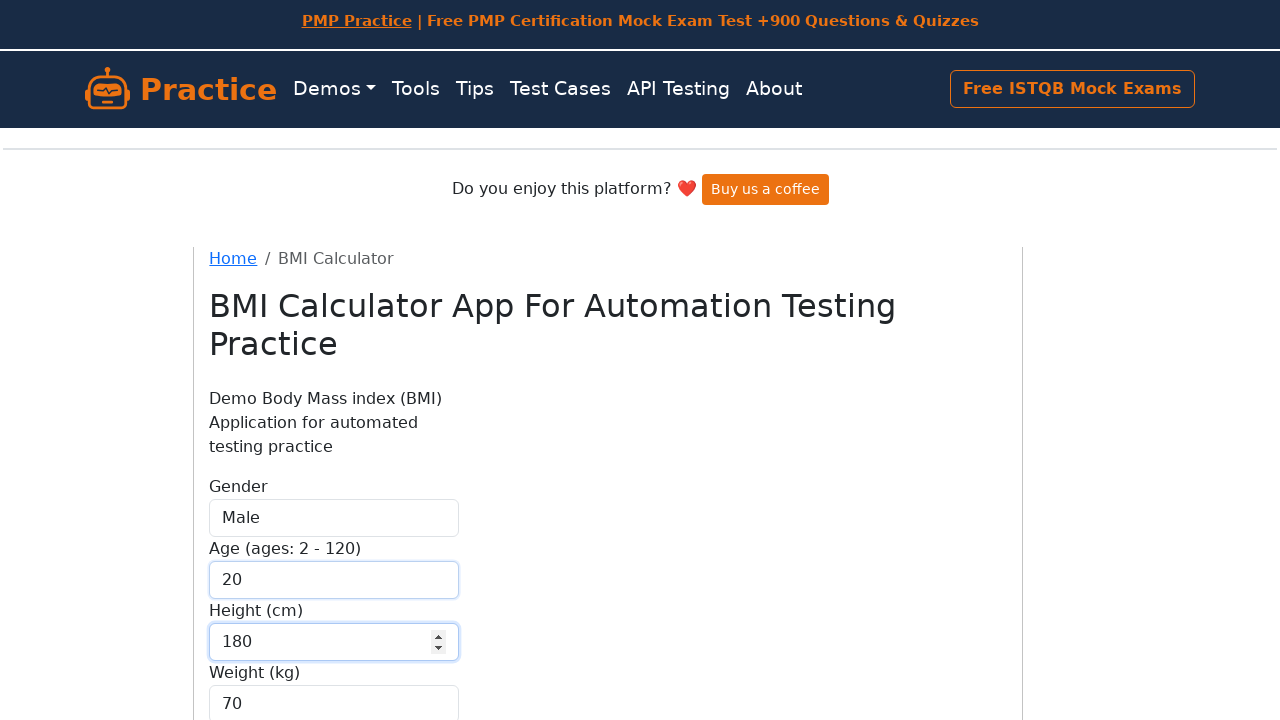

Entered weight 70kg on #weight
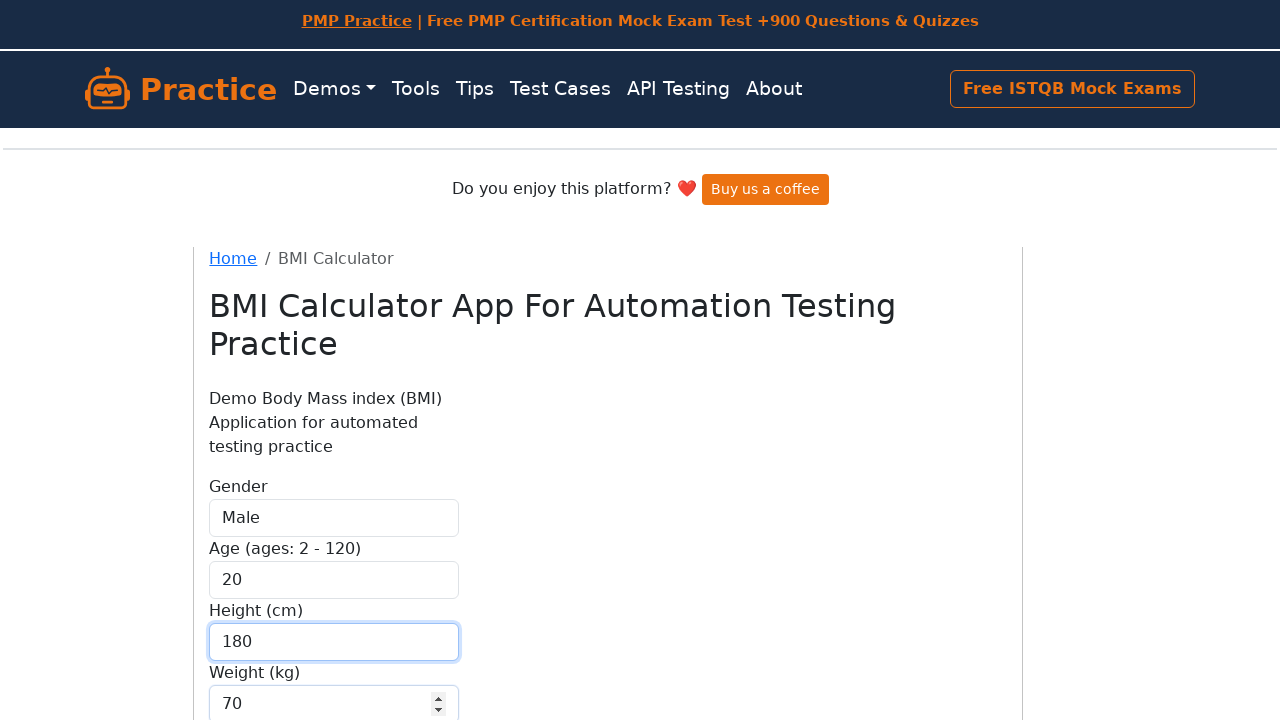

Clicked Calculate button at (259, 581) on internal:role=button[name="Calculate"i]
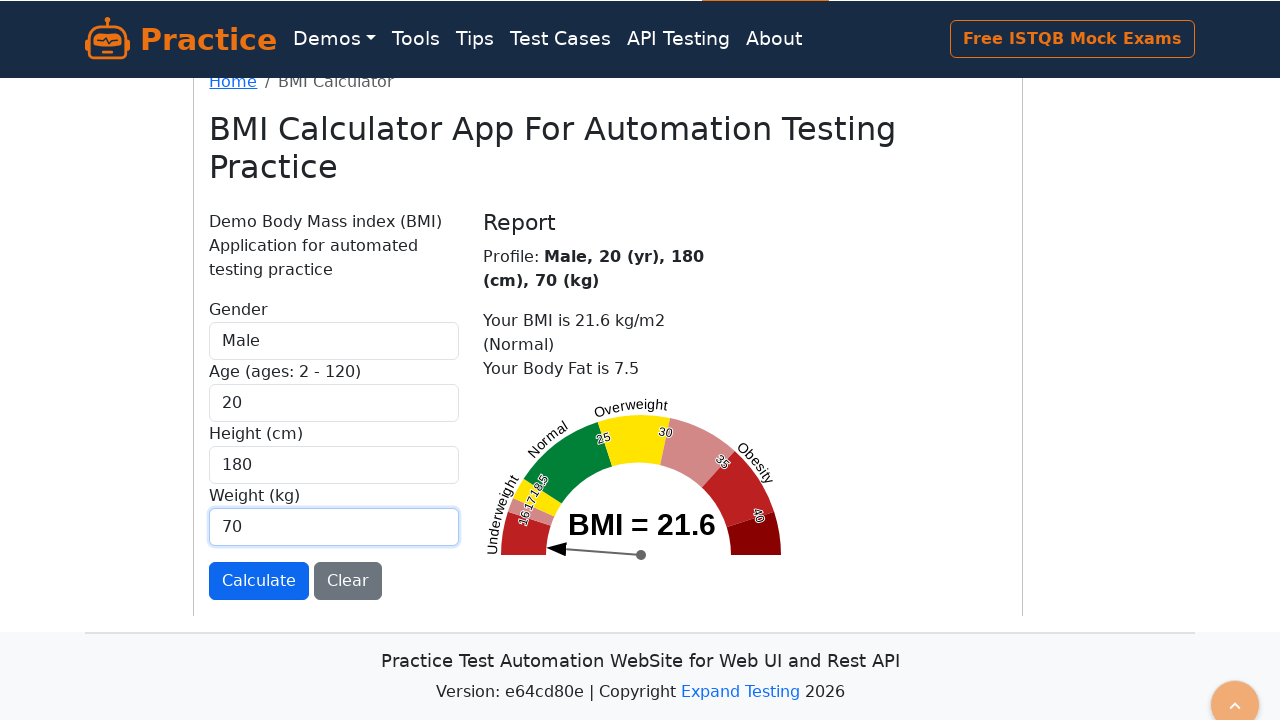

Clicked BMI result text 'BMI = 21.6' at (642, 524) on internal:text="BMI = 21.6"i
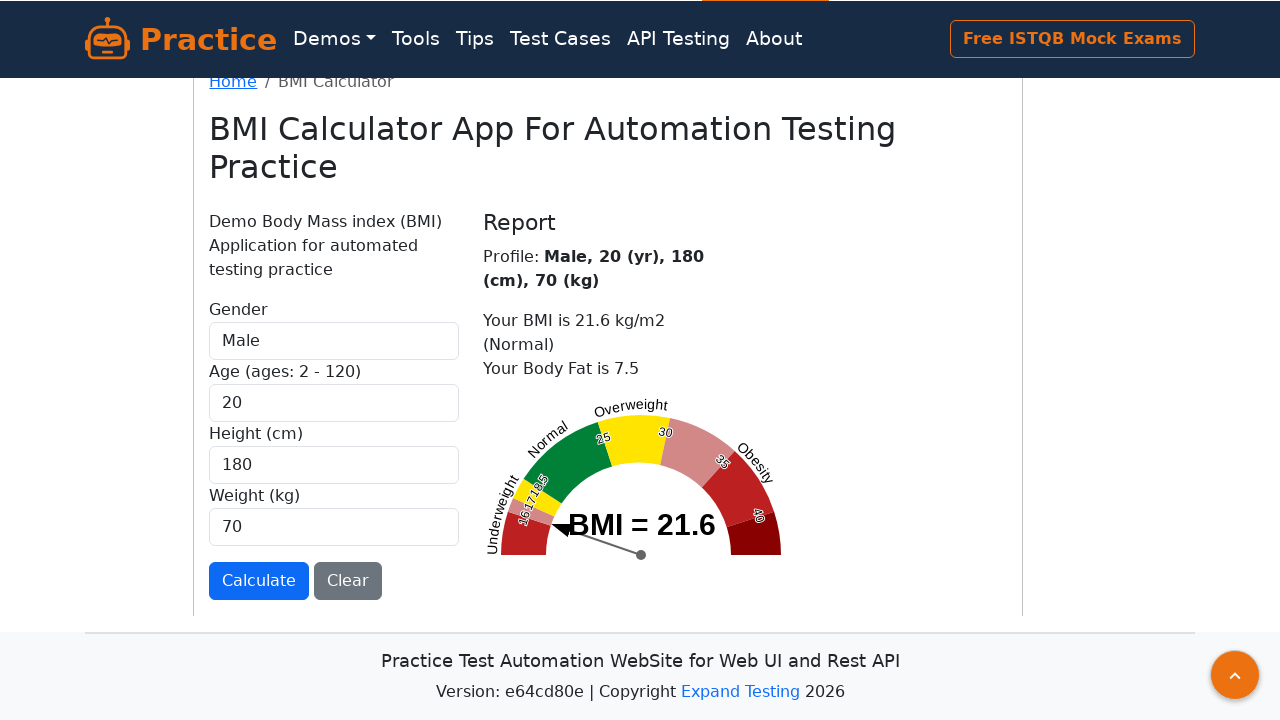

Clicked verification text 'Your BMI is 21.6' - BMI calculation verified at (574, 320) on internal:text="Your BMI is 21.6"i
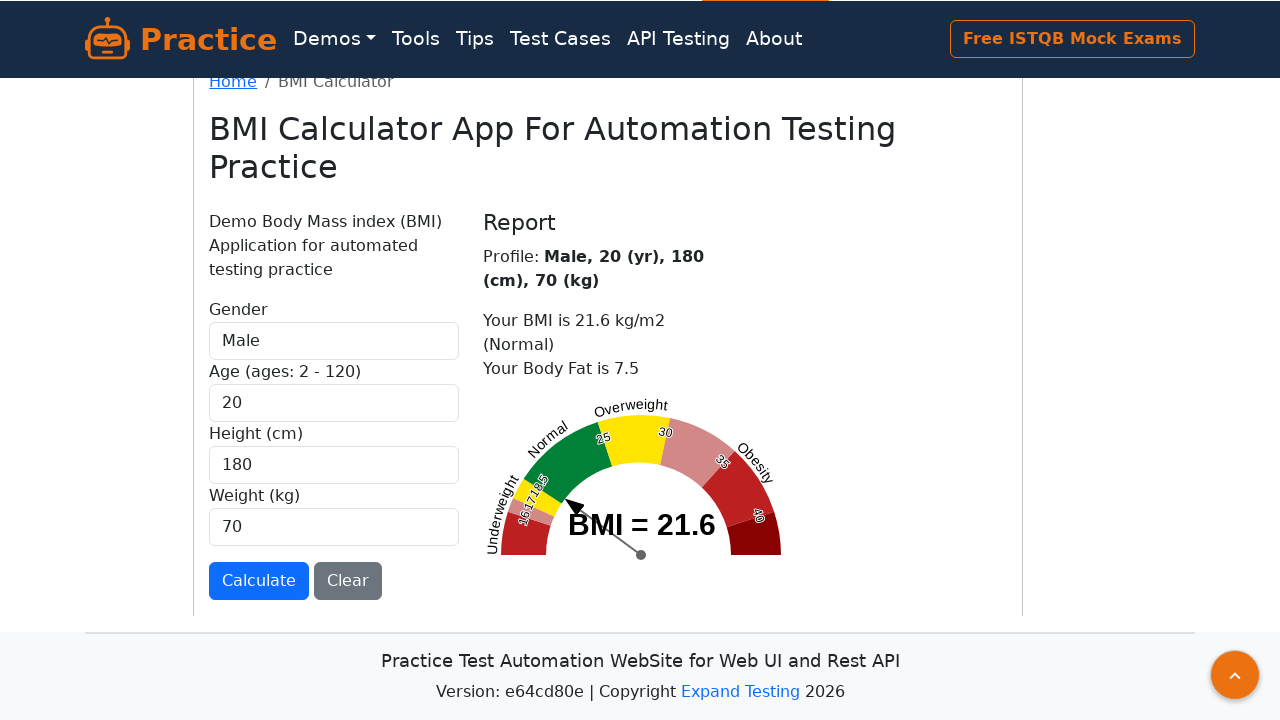

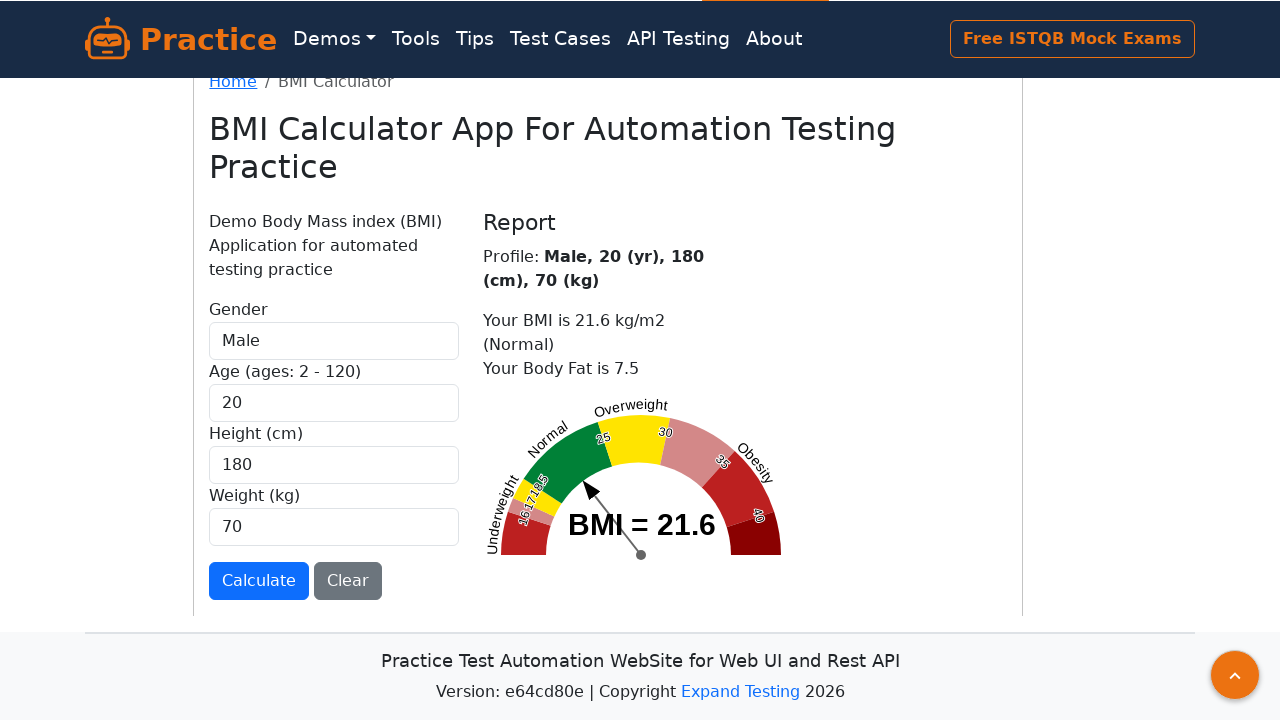